Tests a simple form by filling in first name, last name, city, and country fields using different locator strategies, then submitting the form

Starting URL: http://suninjuly.github.io/simple_form_find_task.html

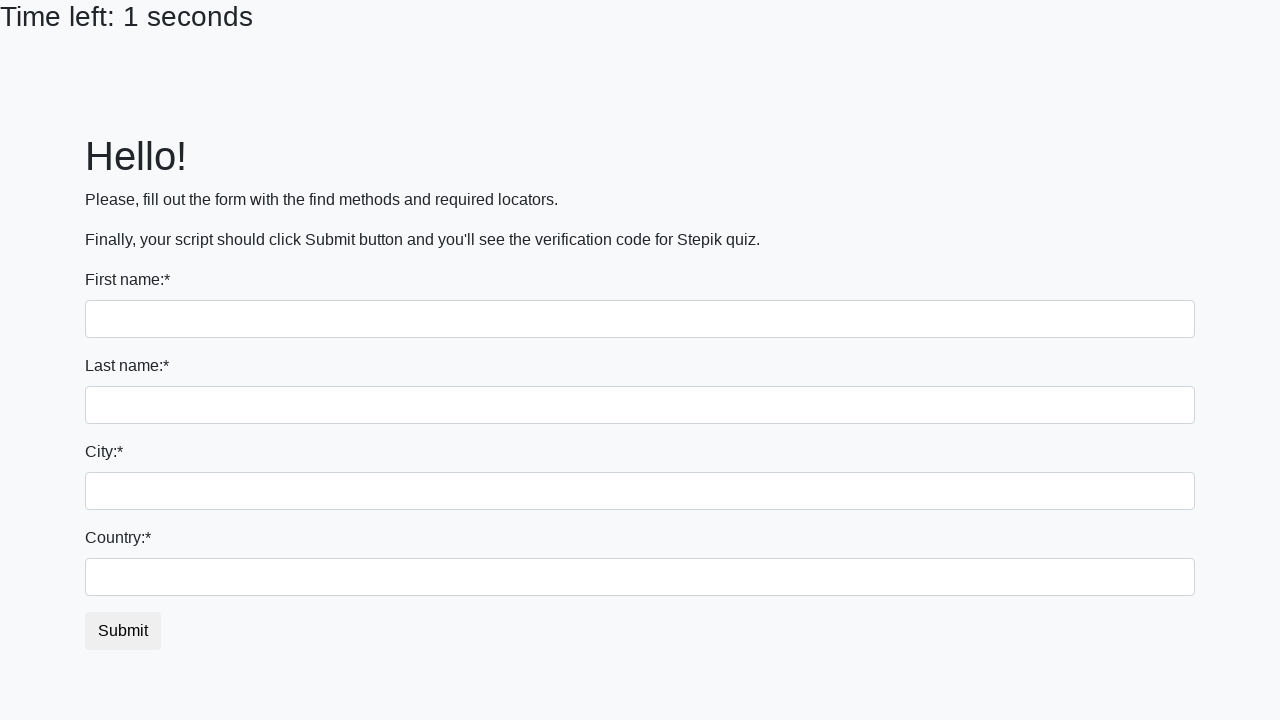

Filled first name field with 'Ivan' using tag name selector on input
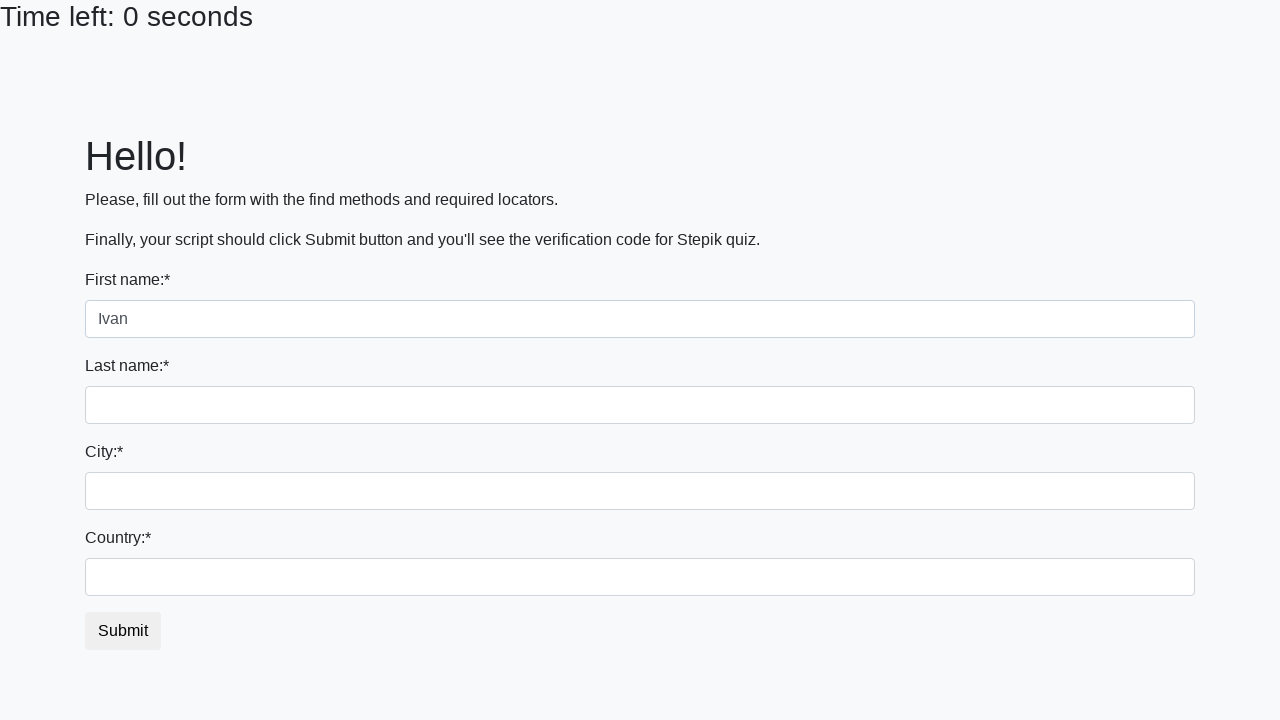

Filled last name field with 'Petrov' using name attribute selector on input[name='last_name']
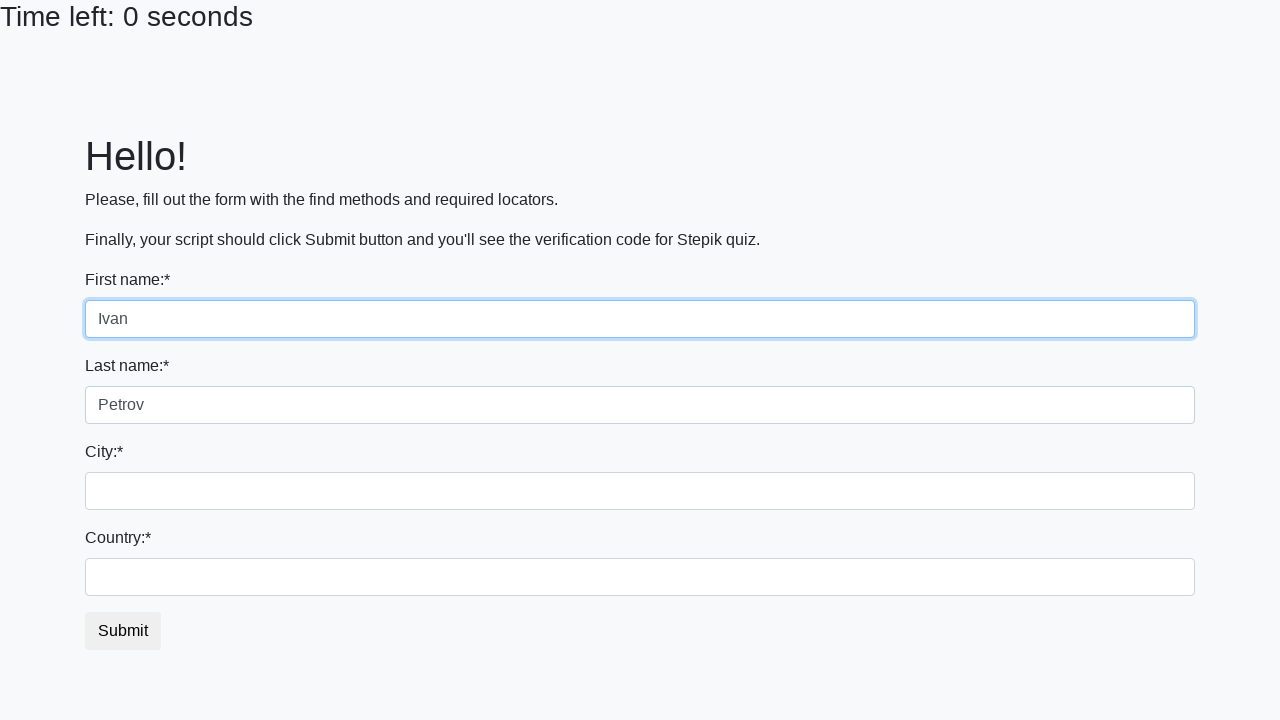

Filled city field with 'Smolensk' using class name selector on .form-control.city
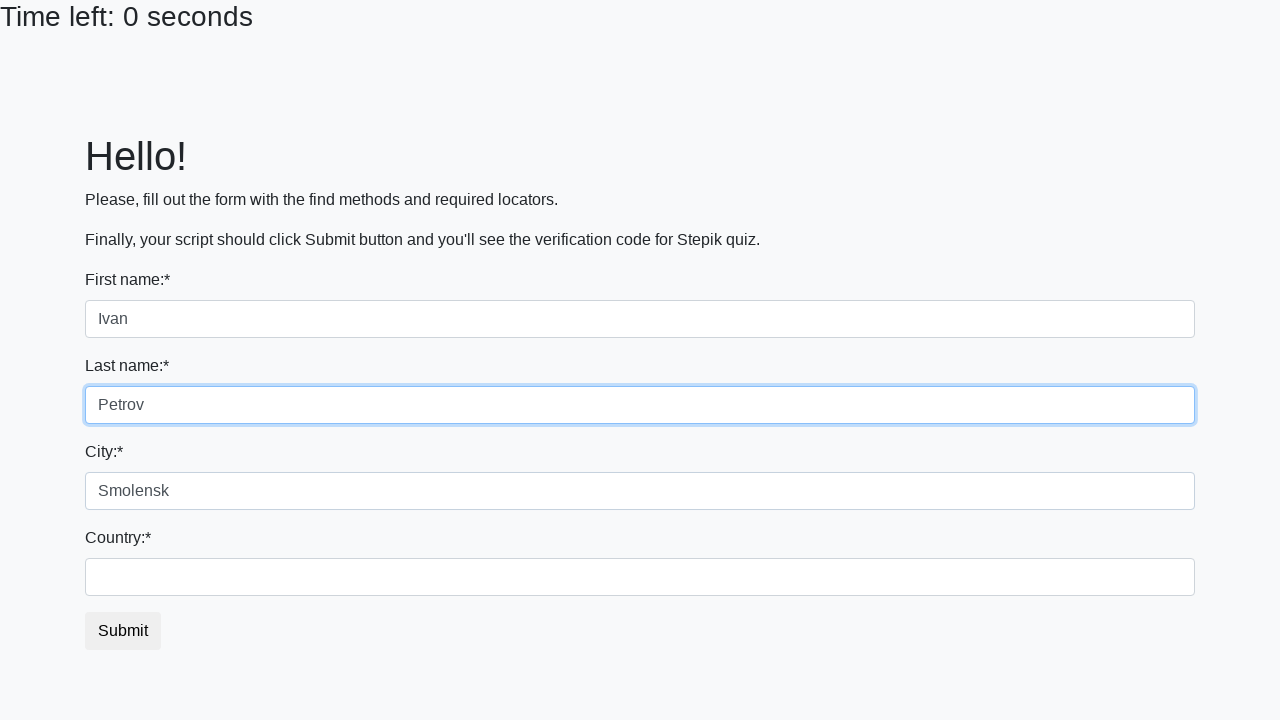

Filled country field with 'Russia' using id selector on #country
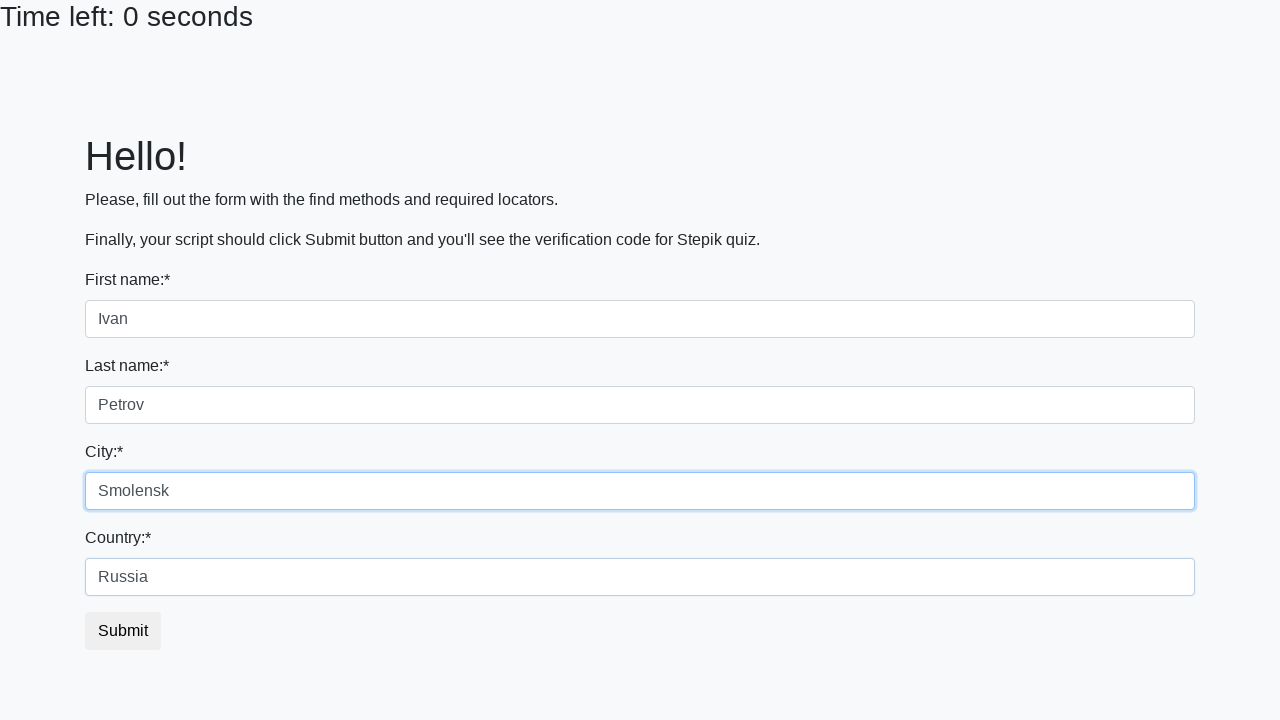

Clicked submit button to submit the form at (123, 631) on button.btn
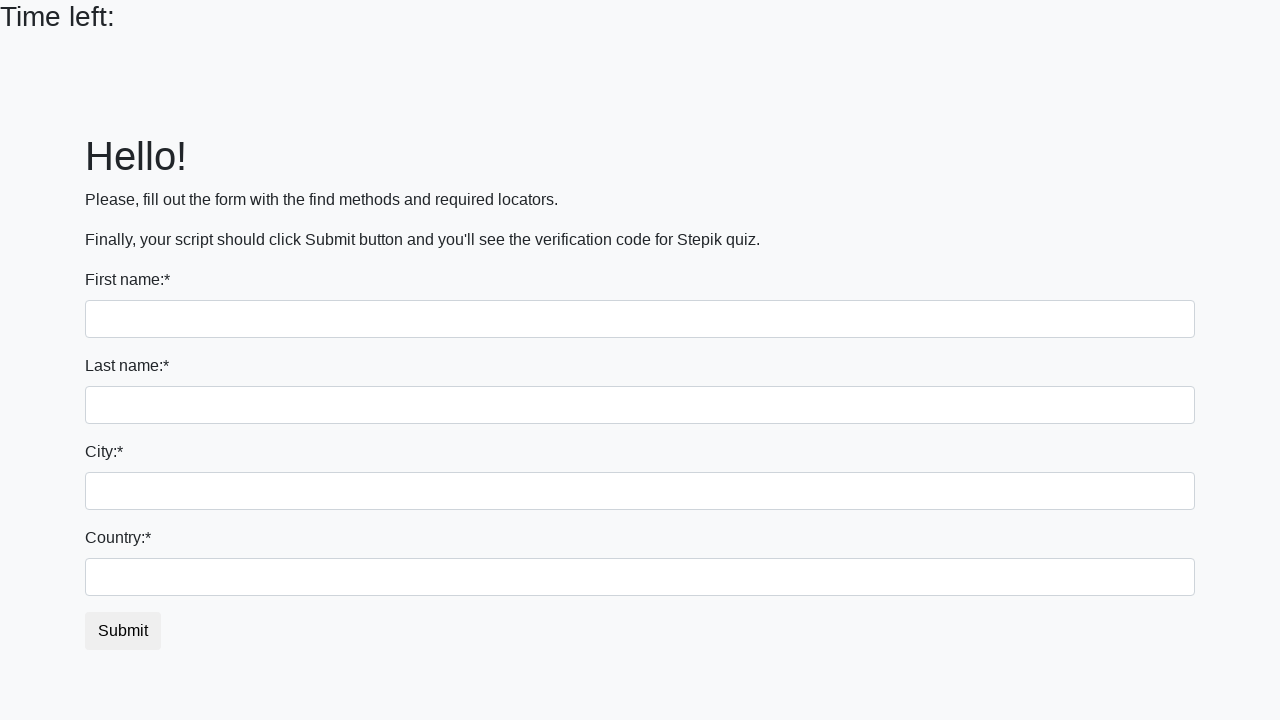

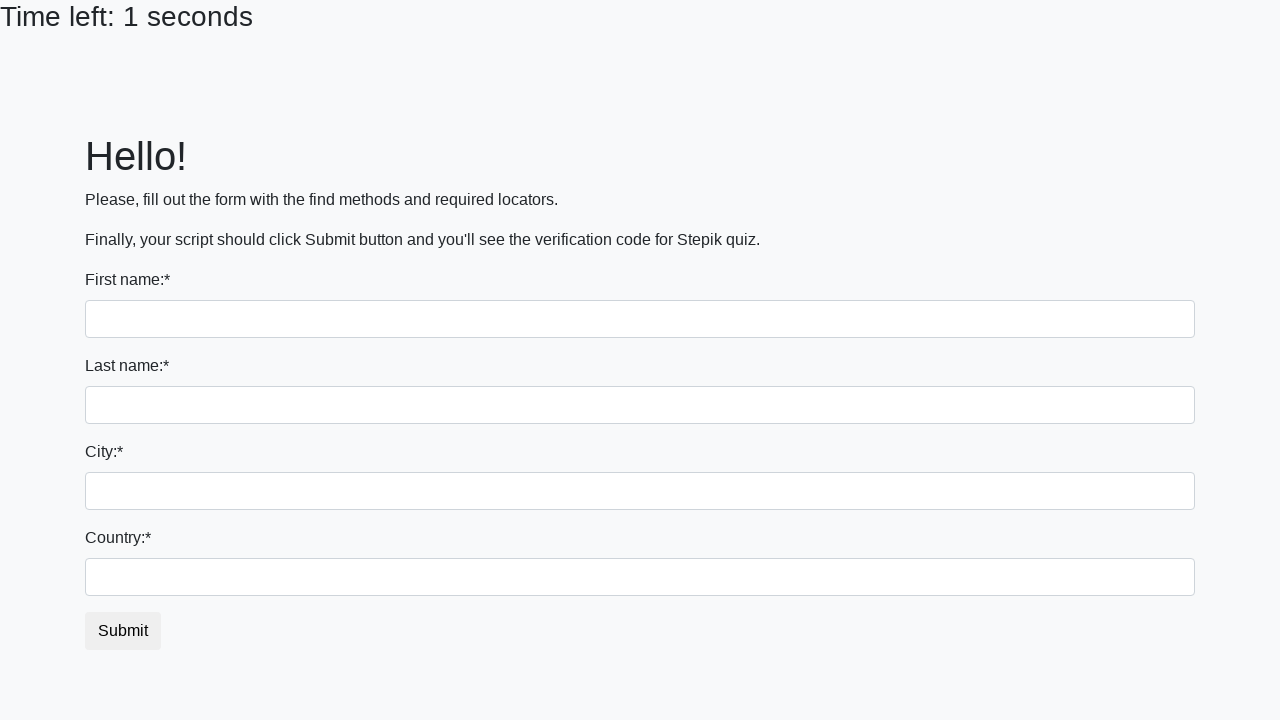